Tests drag and drop functionality within an iframe on the jQuery UI droppable demo page

Starting URL: https://jqueryui.com/droppable/

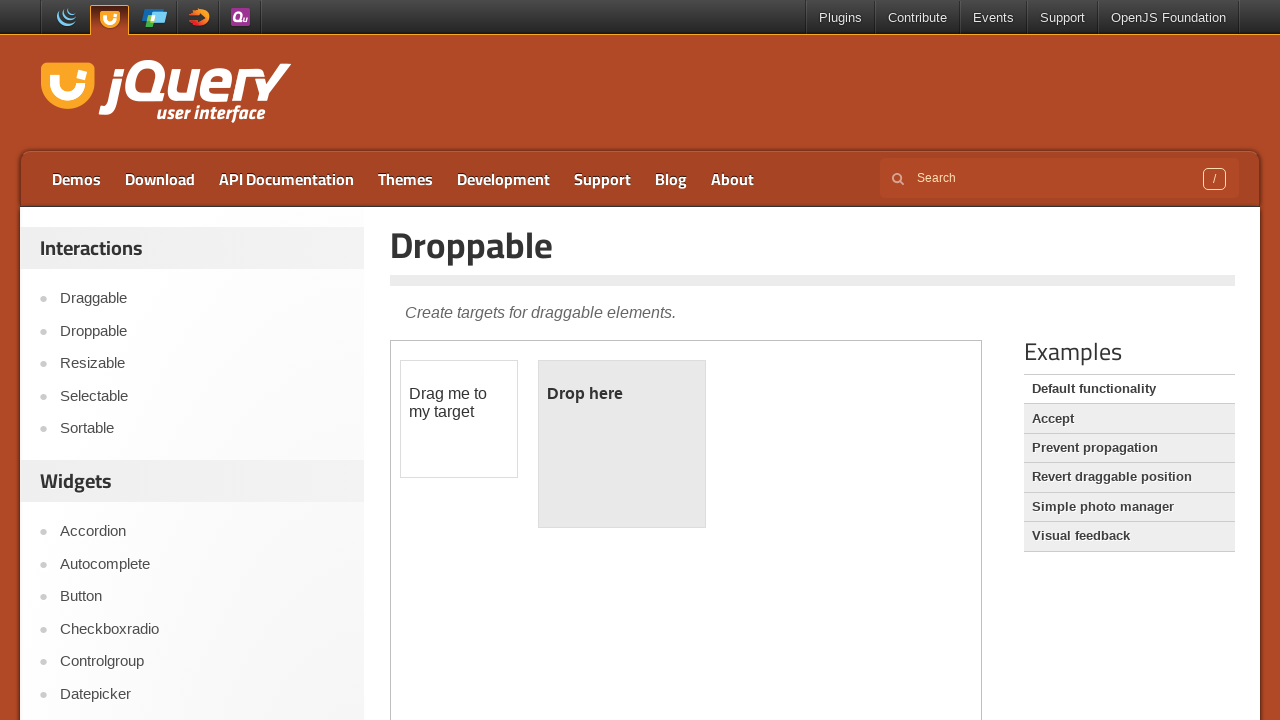

Located the first iframe on the jQuery UI droppable demo page
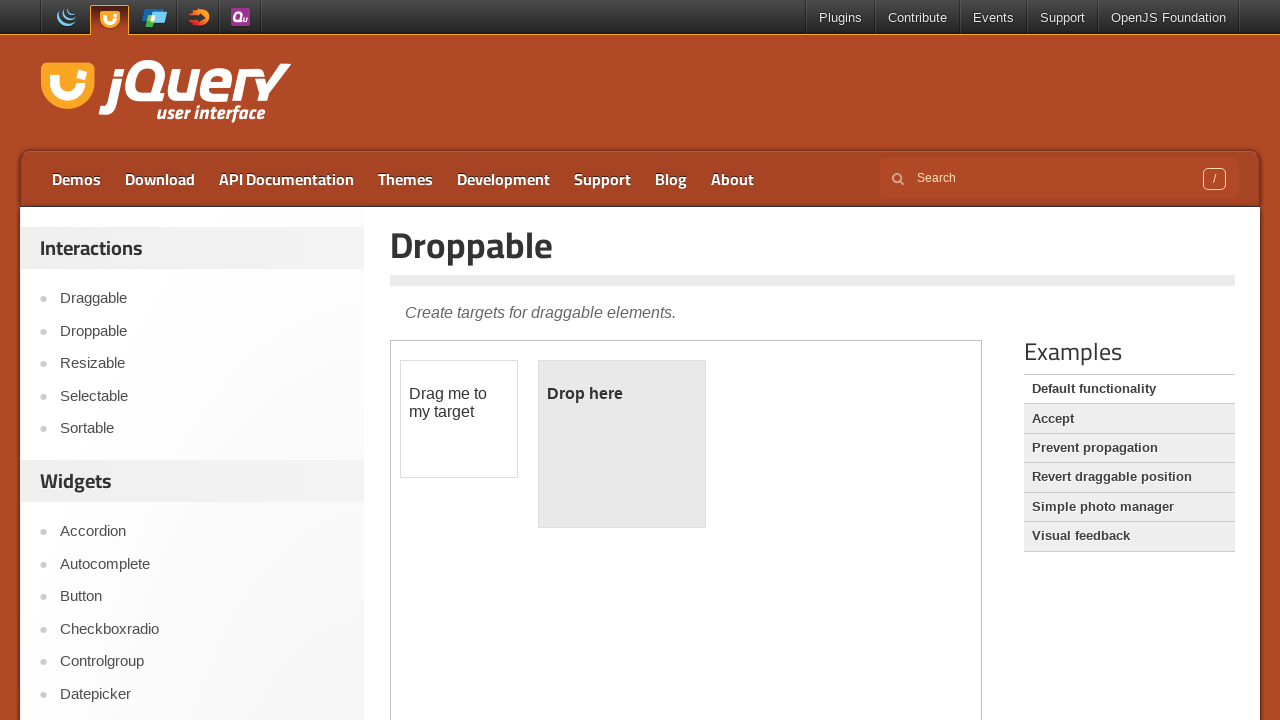

Located the draggable element with id 'draggable' within the iframe
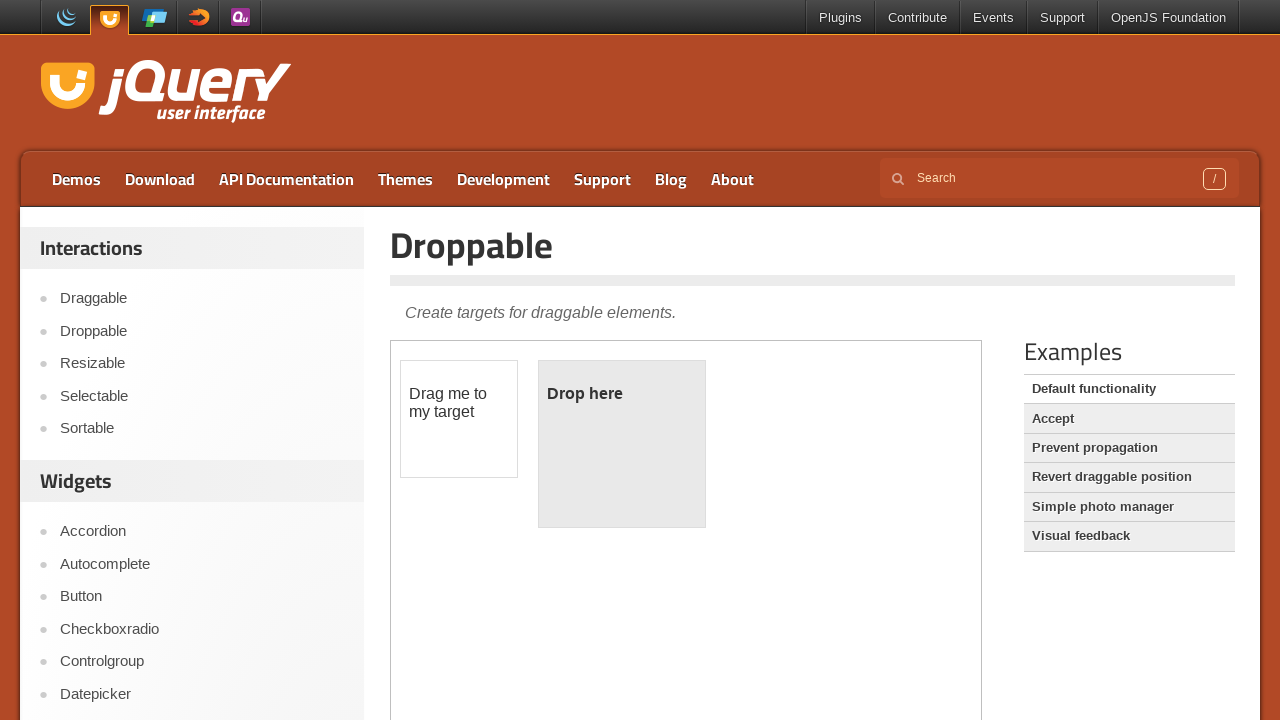

Located the droppable element with id 'droppable' within the iframe
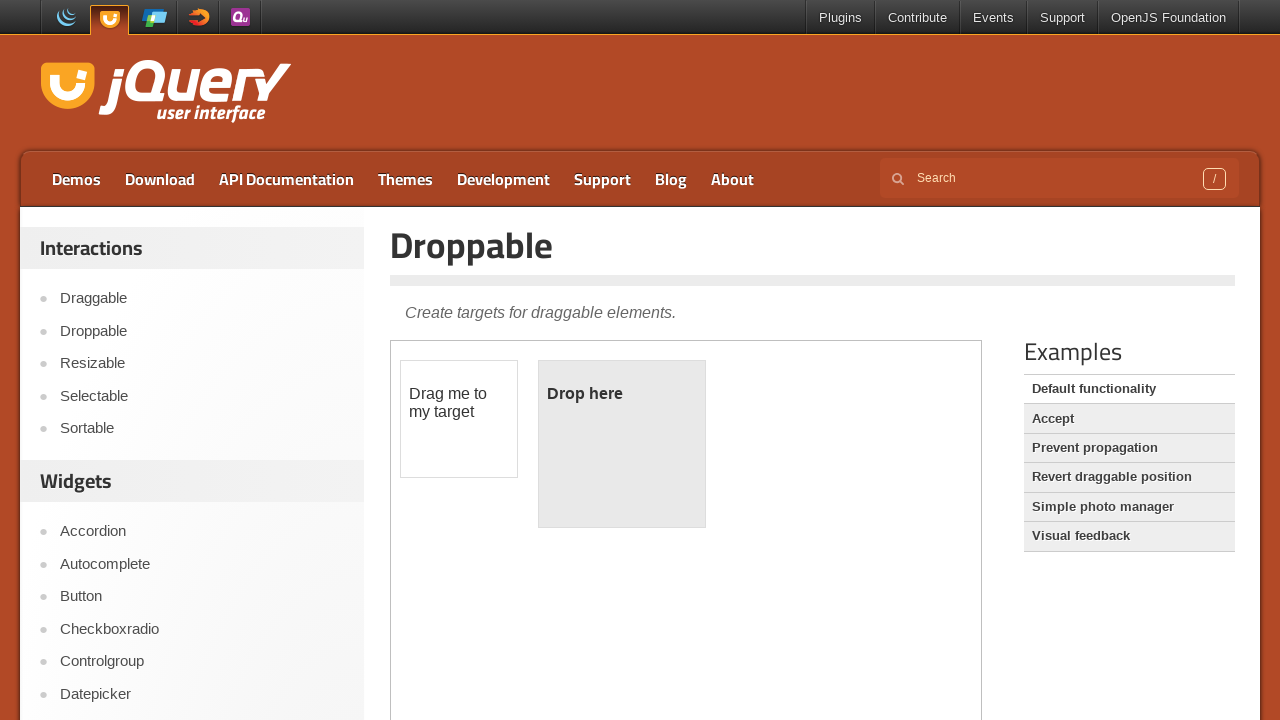

Dragged the draggable element onto the droppable element at (622, 444)
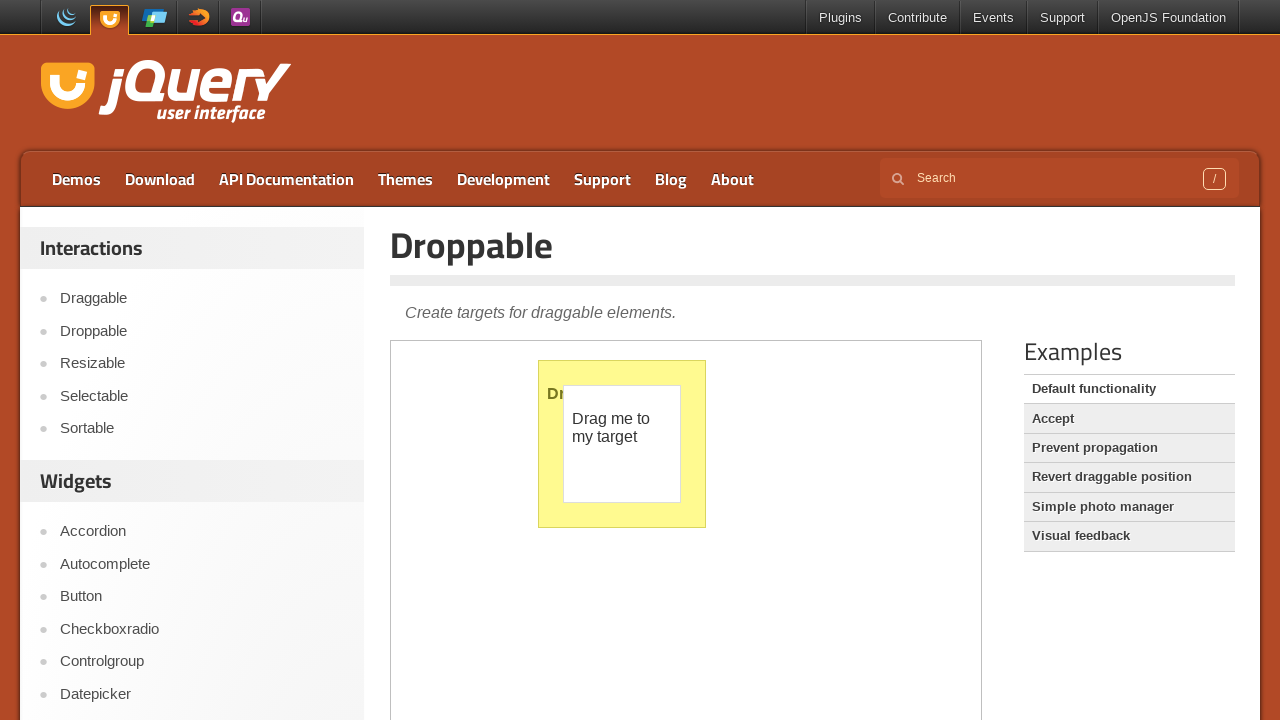

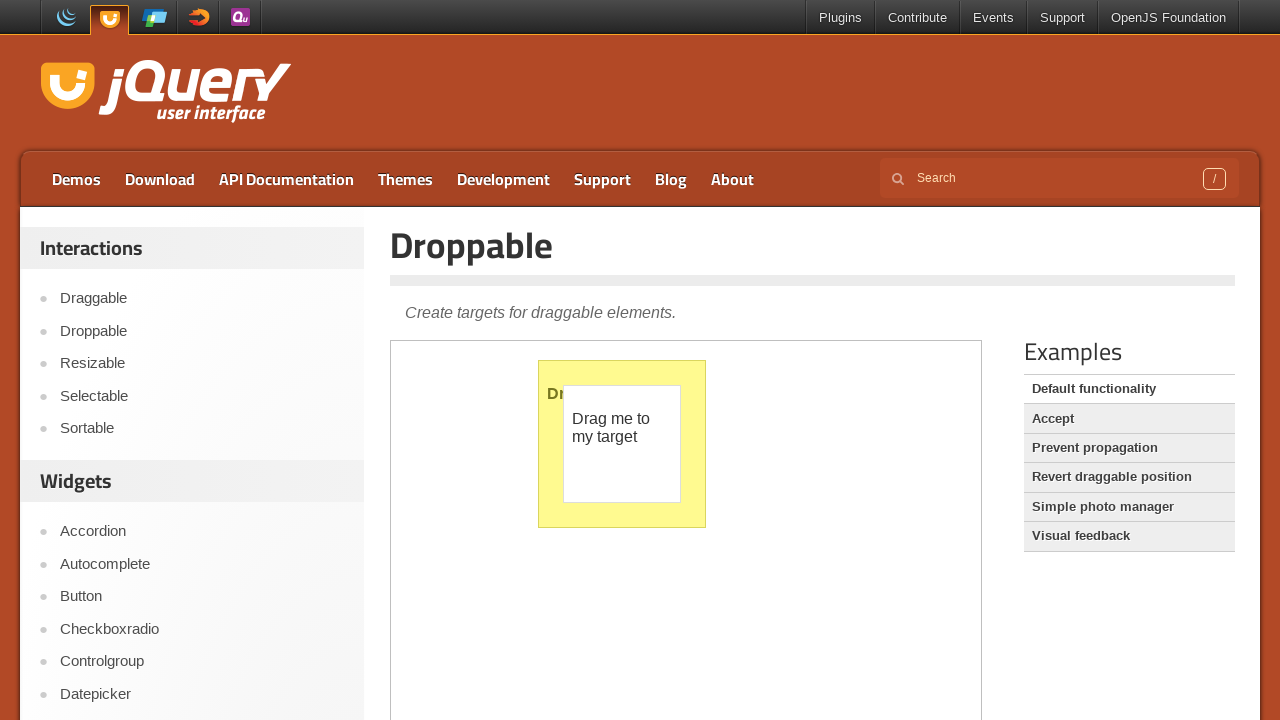